Navigates to DemoQA homepage, clicks on the "Elements" card from the main page, waits for the sidebar menu to load, and then clicks on the "Text Box" option.

Starting URL: https://demoqa.com/

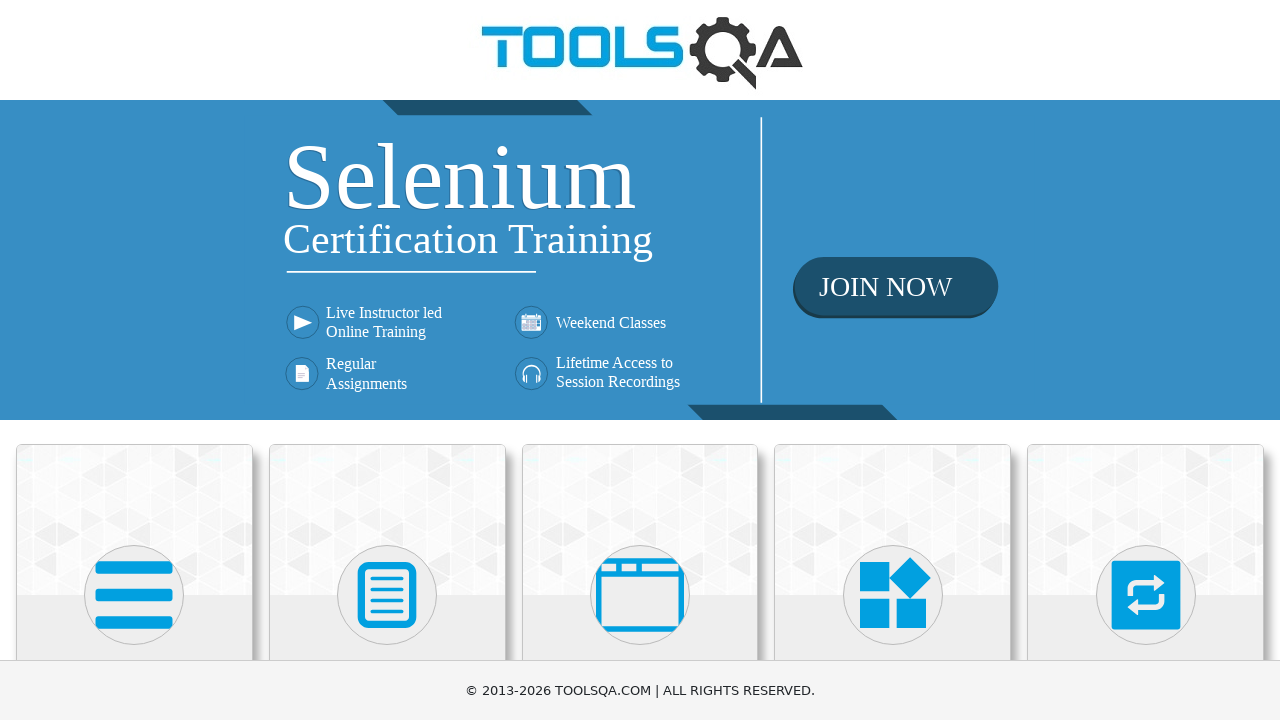

Navigated to DemoQA homepage
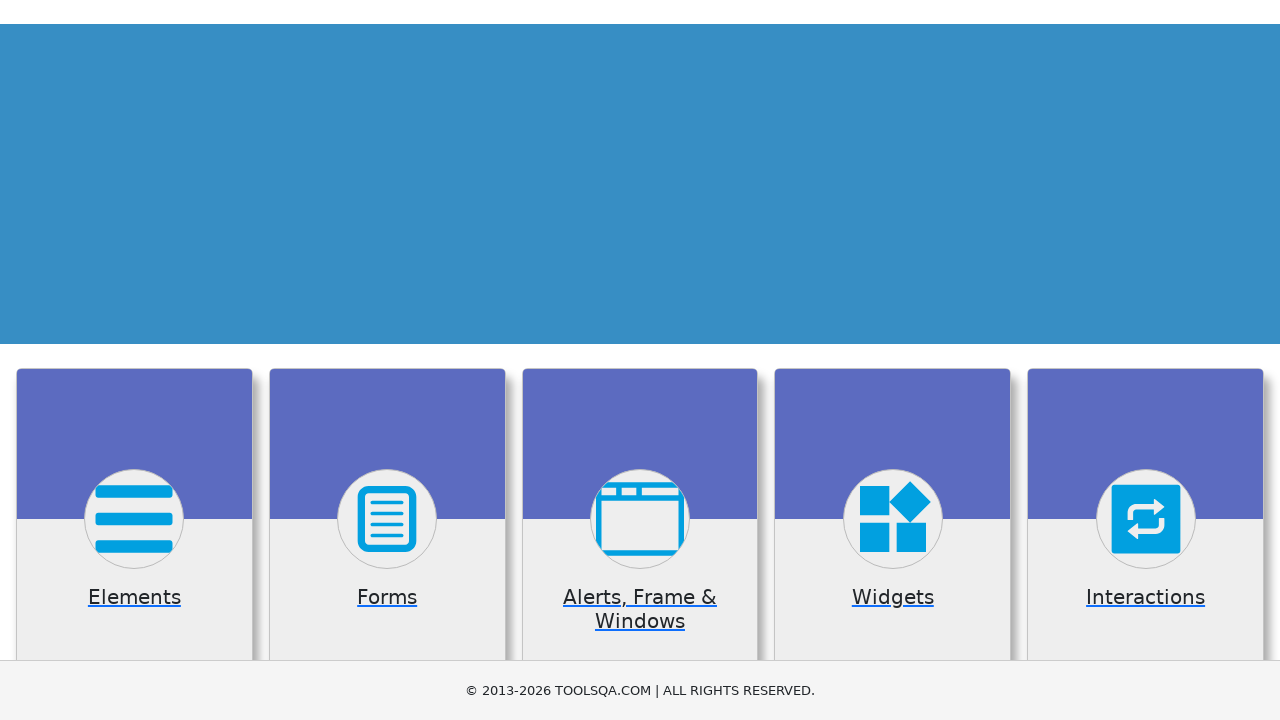

Located all card elements on the page
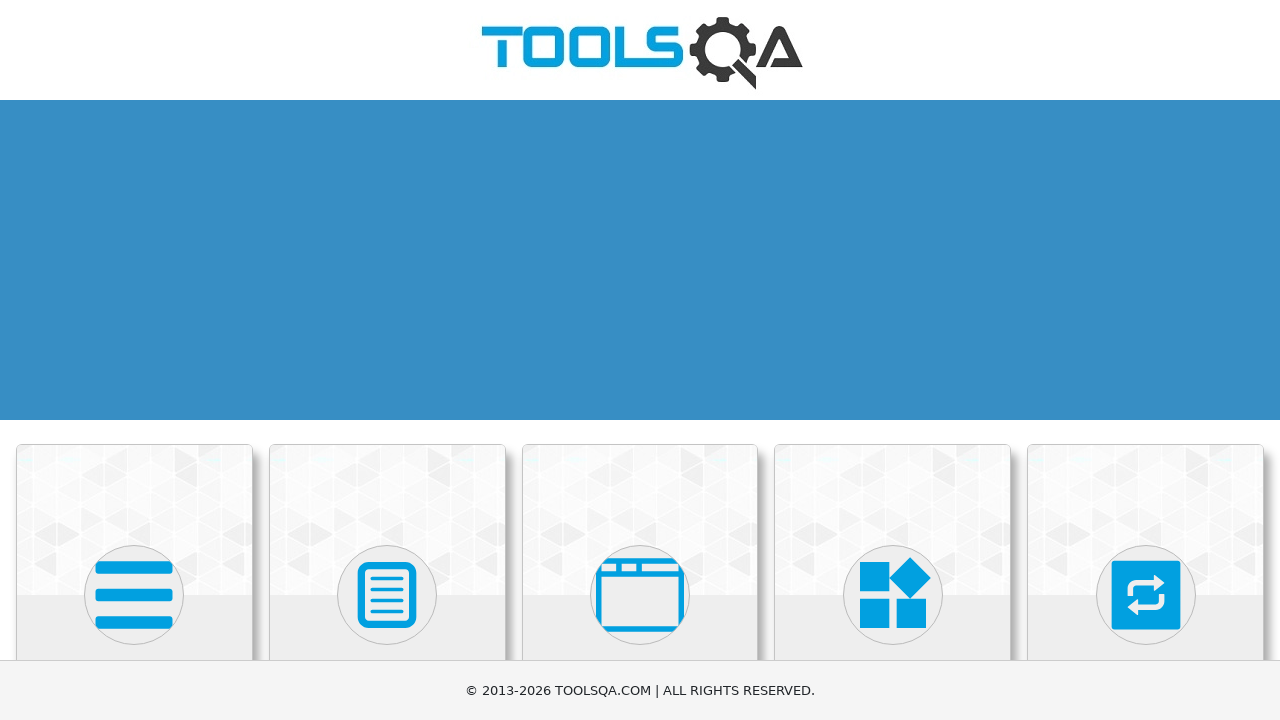

Clicked on the Elements card at (134, 360) on div.card-body >> nth=0
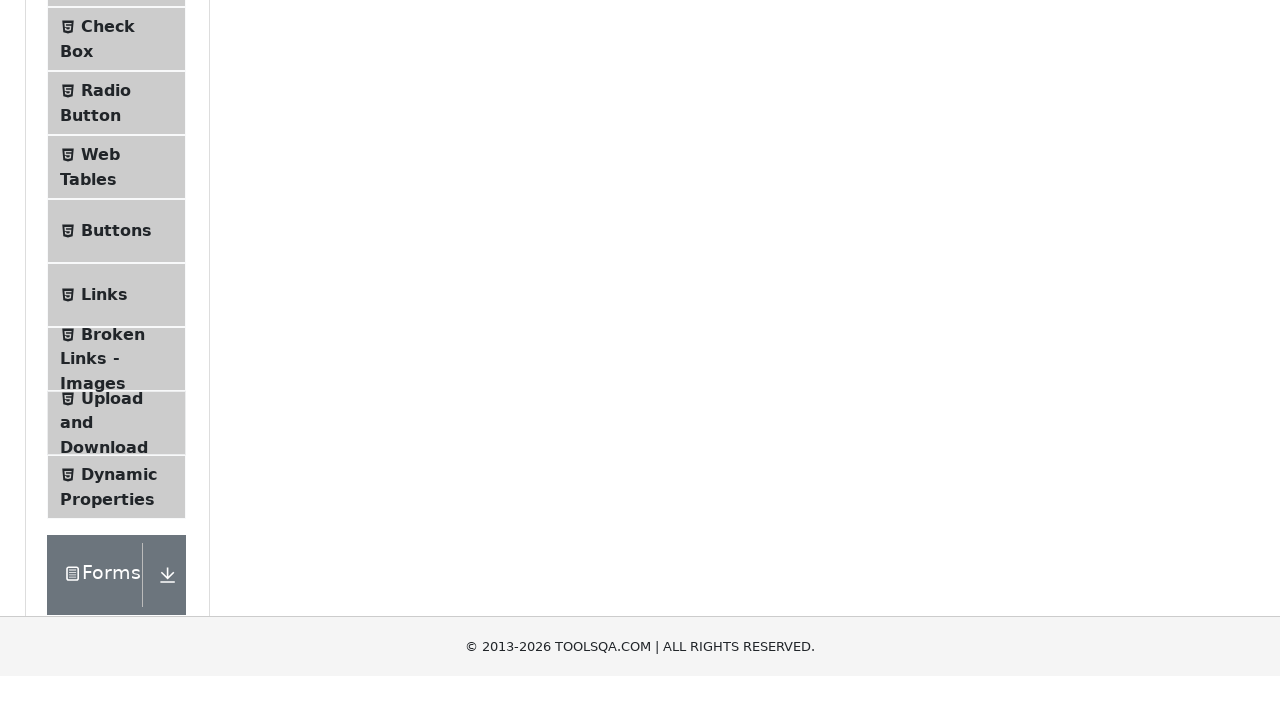

Sidebar menu loaded with Text Box option visible
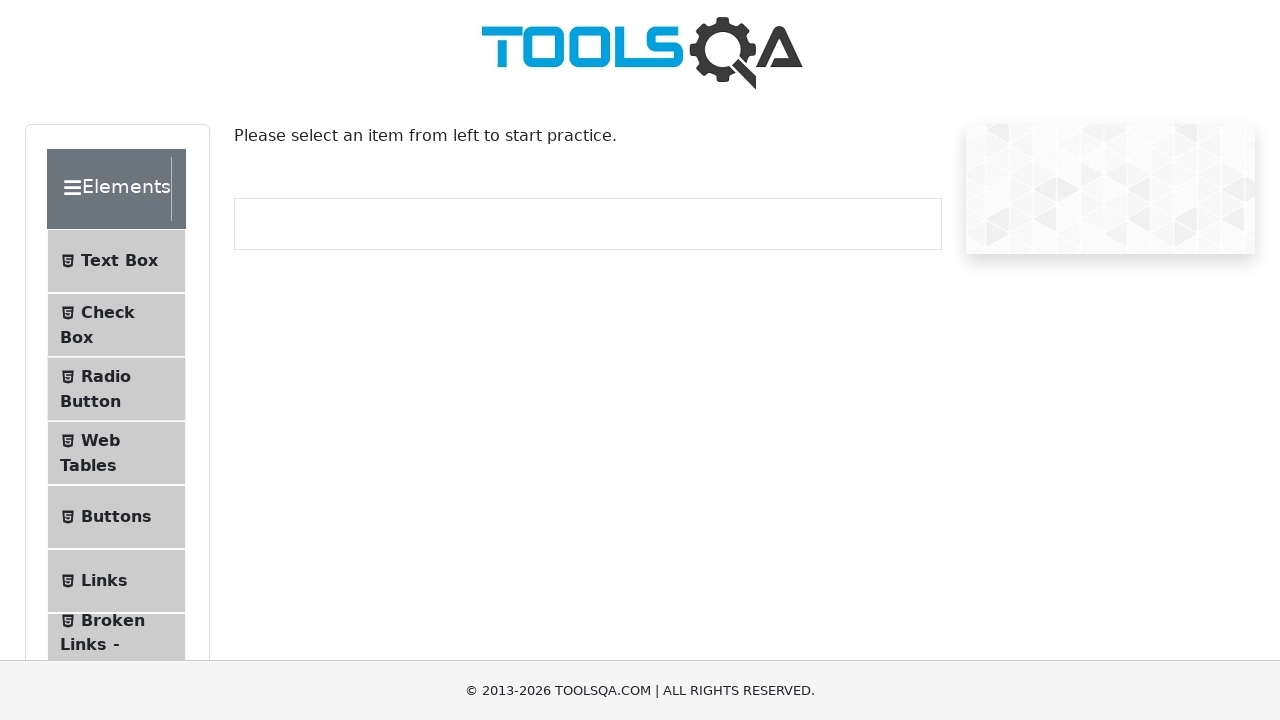

Clicked on the Text Box option in the sidebar menu at (119, 261) on xpath=//span[text()='Text Box']
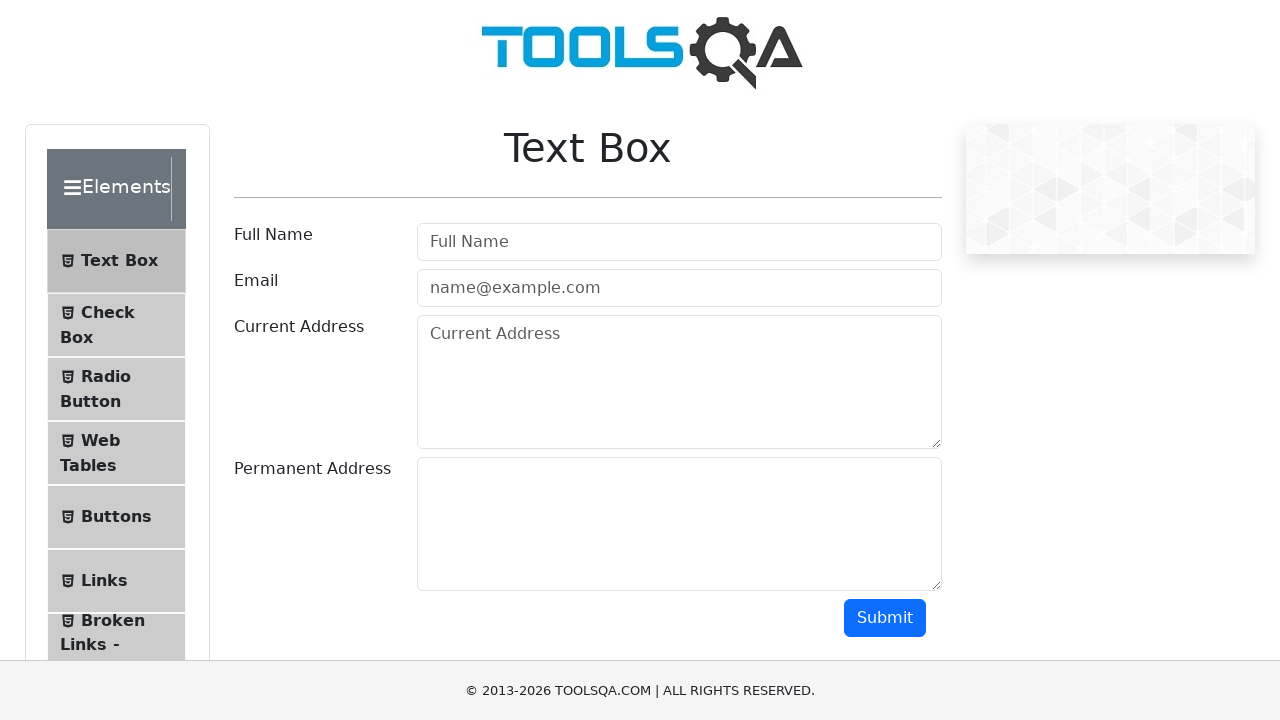

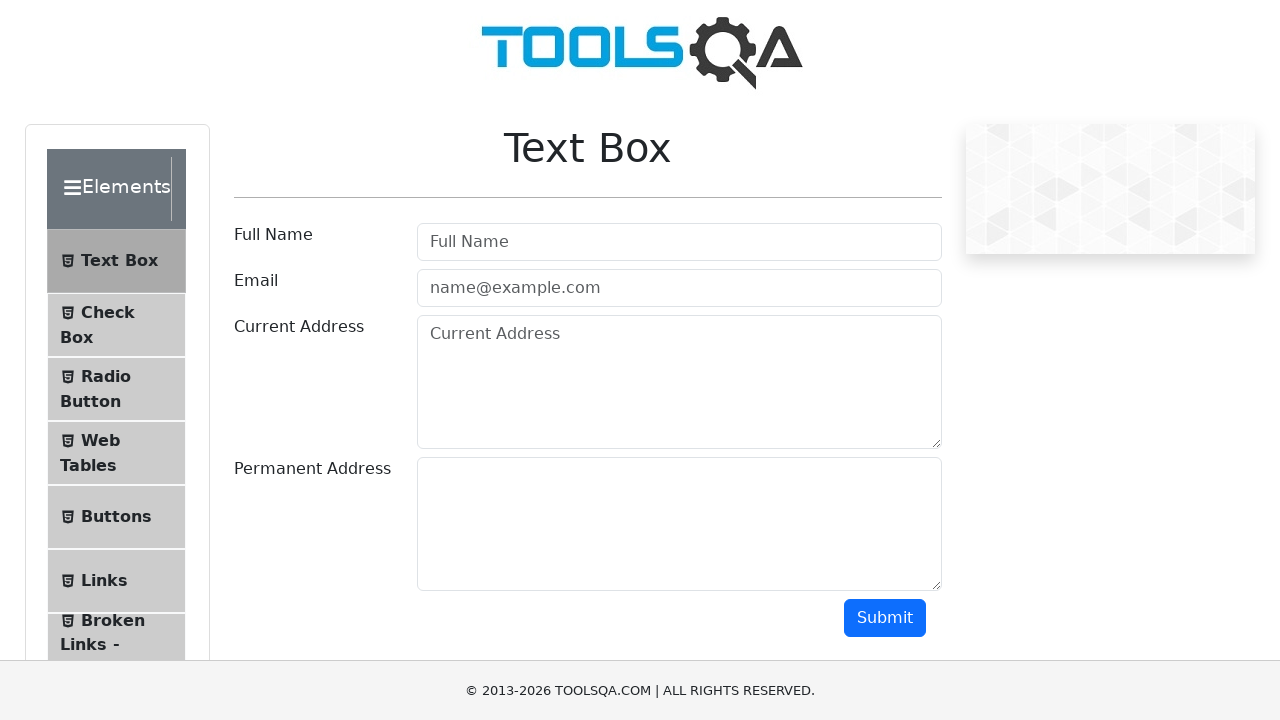